Basic navigation test that simply loads the client page

Starting URL: https://rahulshettyacademy.com/client

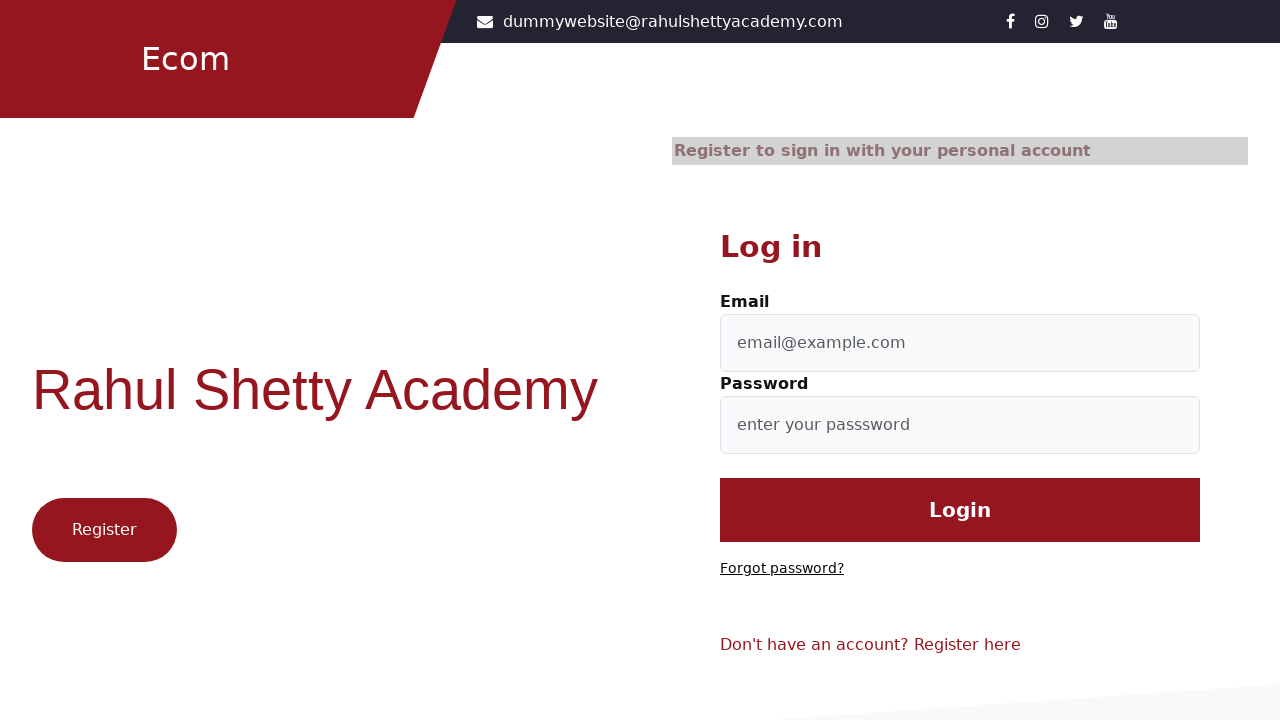

Waited for page DOM content to load at https://rahulshettyacademy.com/client
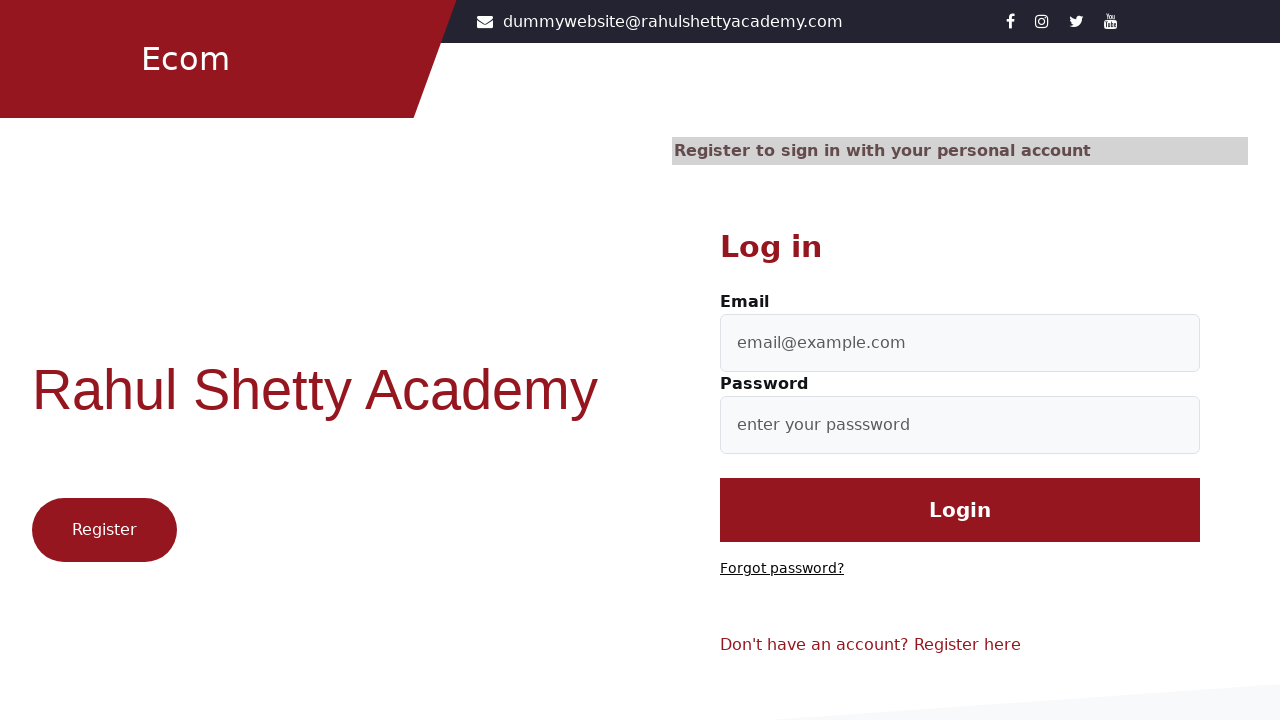

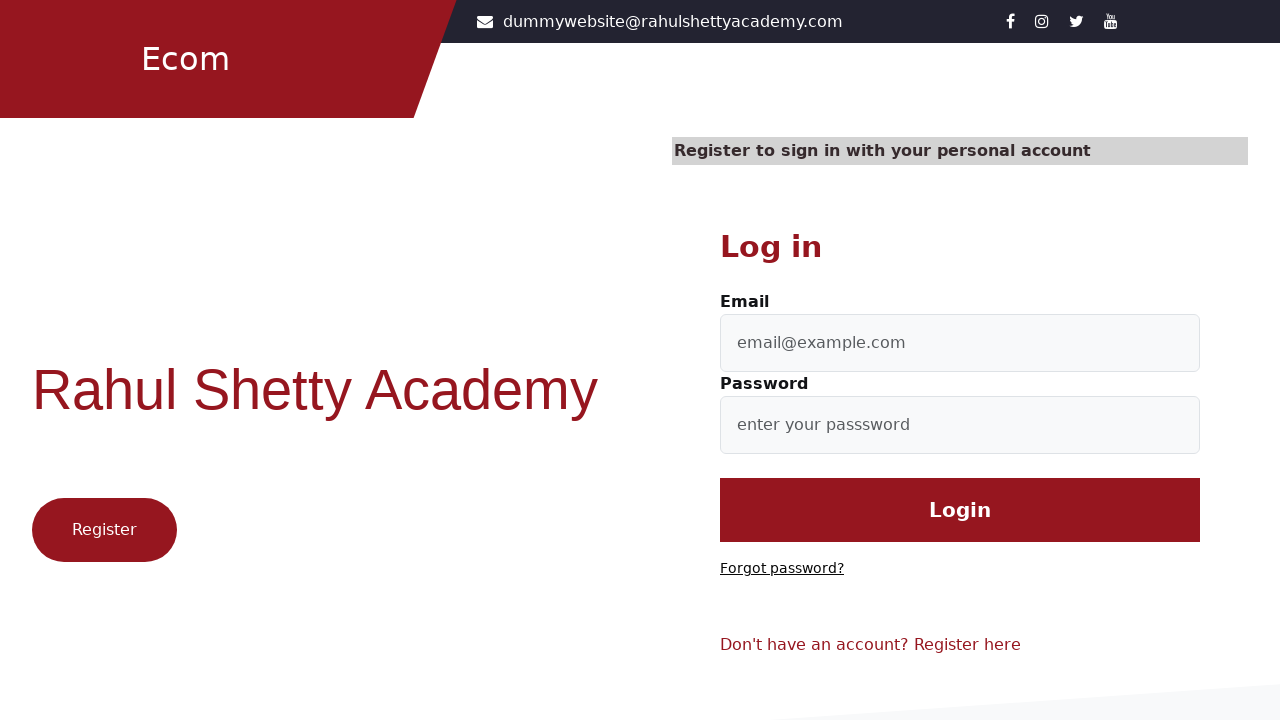